Navigates to login page and toggles the remember me checkbox twice, checking its state each time

Starting URL: http://training.skillo-bg.com:4300/users/login

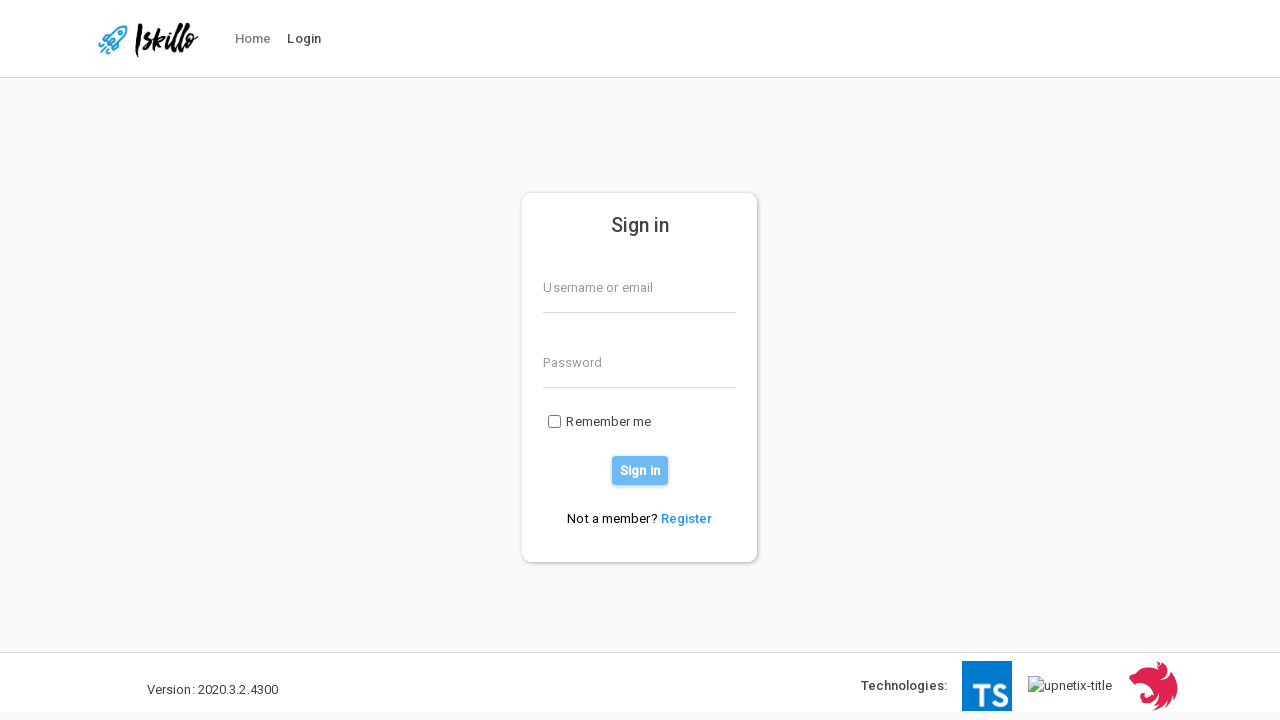

Navigated to login page
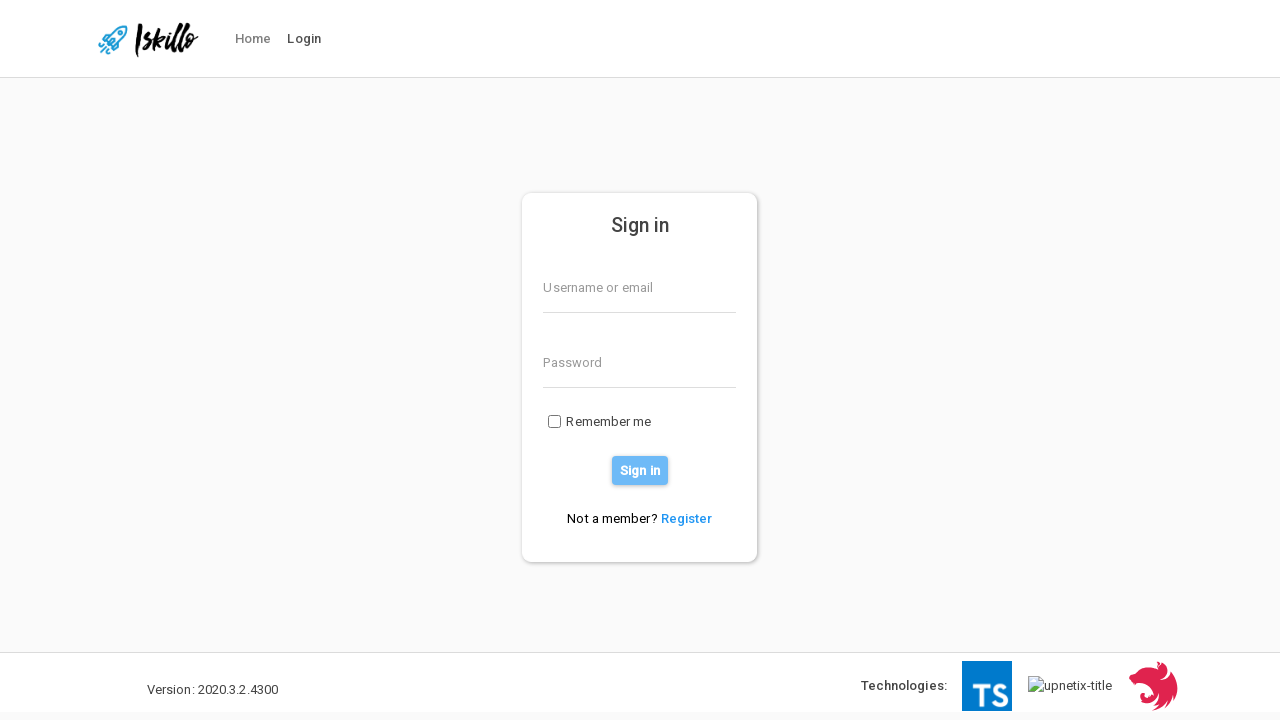

Located remember me checkbox
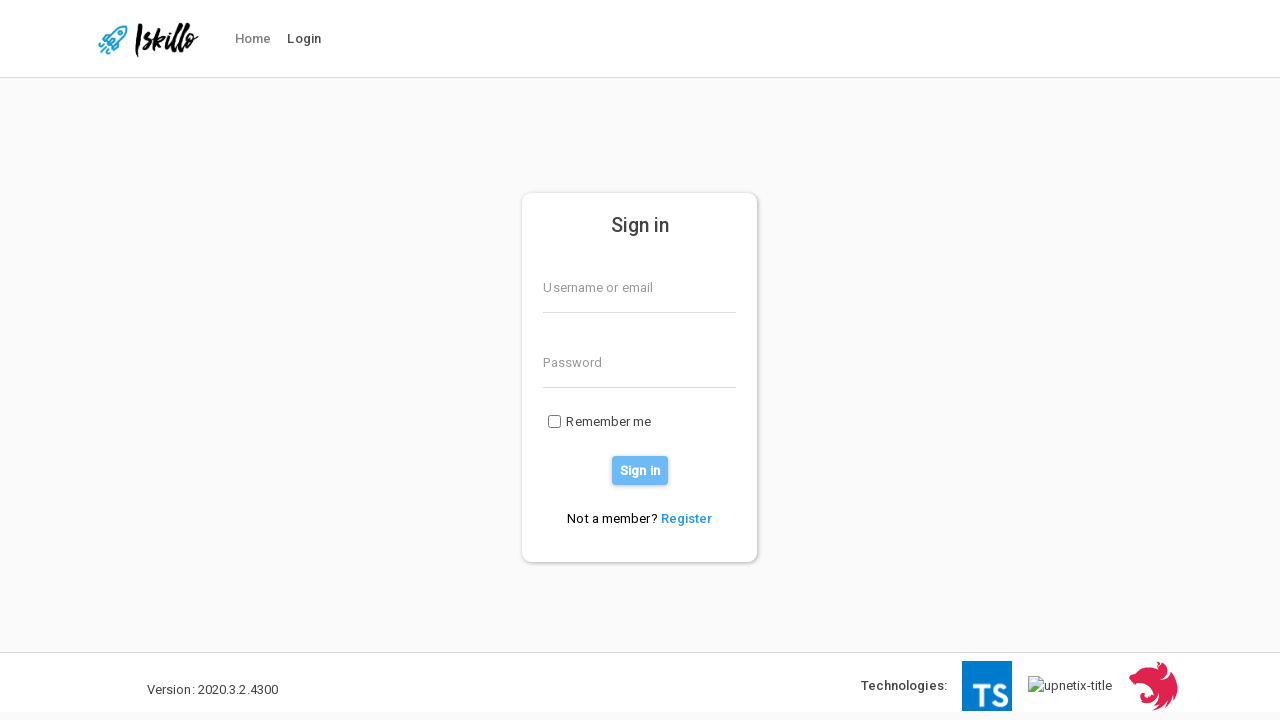

Clicked remember me checkbox to check it at (555, 422) on xpath=//div[@class='remember-me']/input
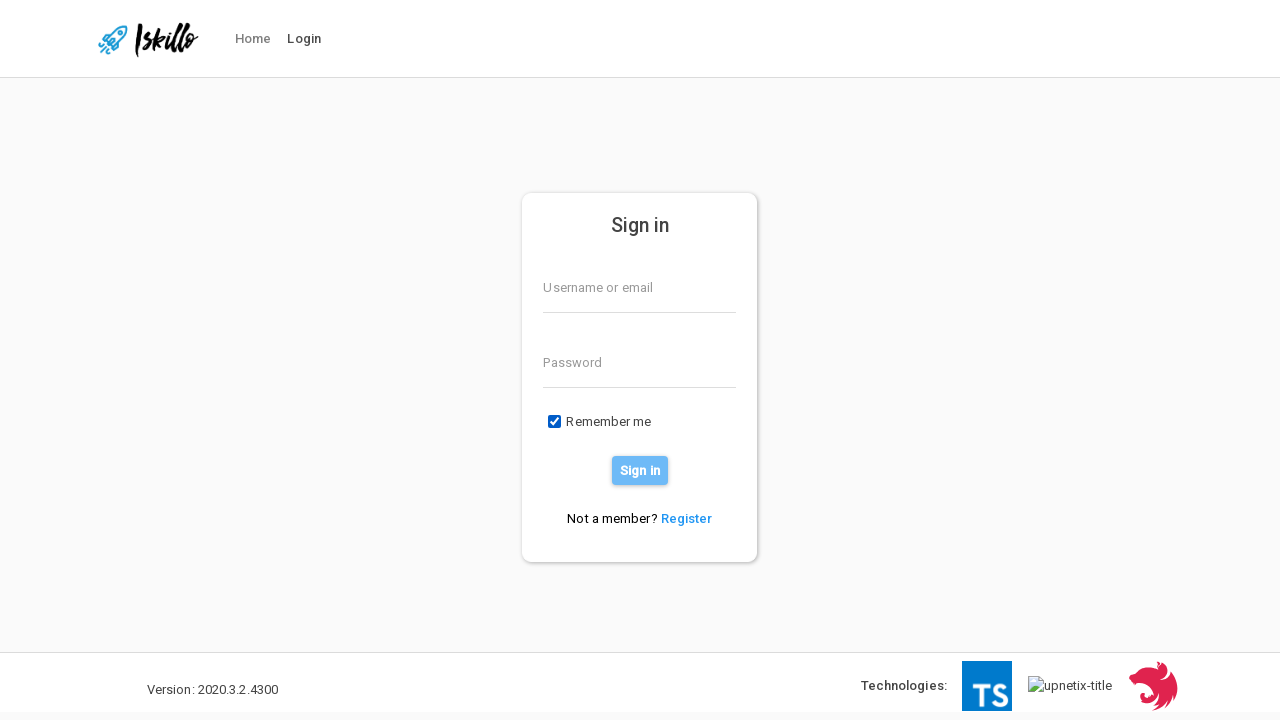

Checked remember me checkbox state: True
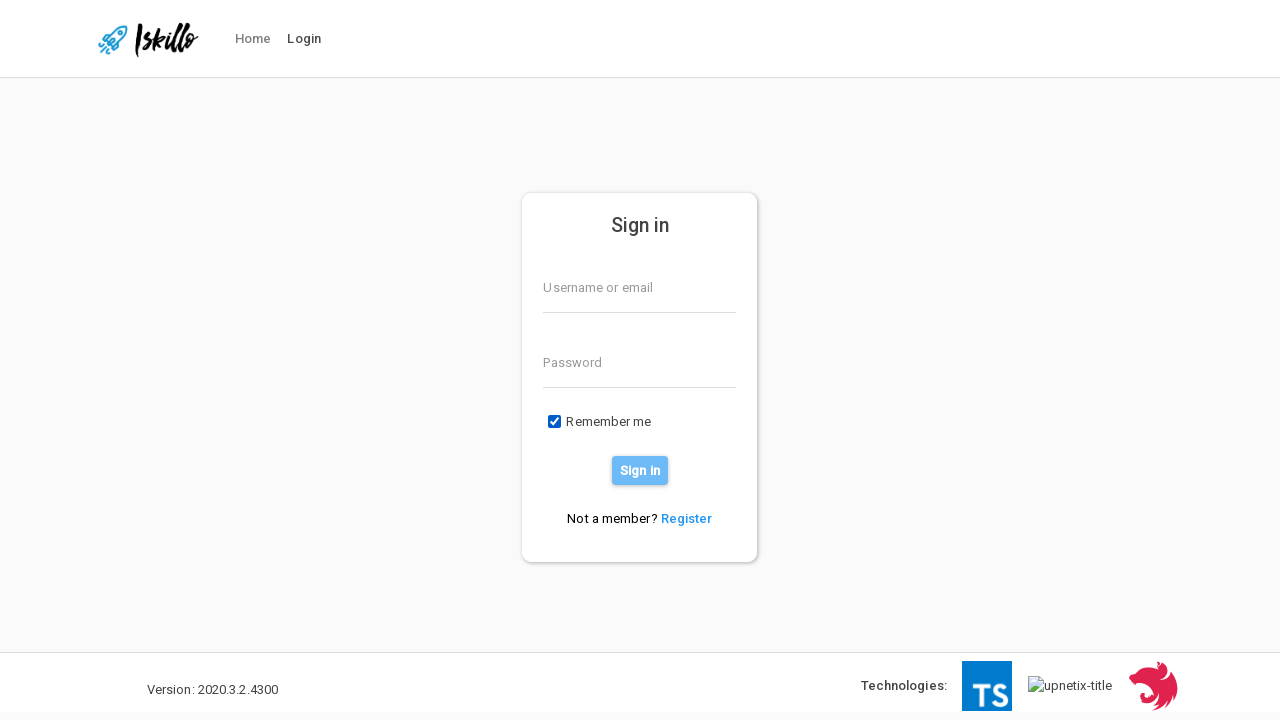

Clicked remember me checkbox to uncheck it at (555, 422) on xpath=//div[@class='remember-me']/input
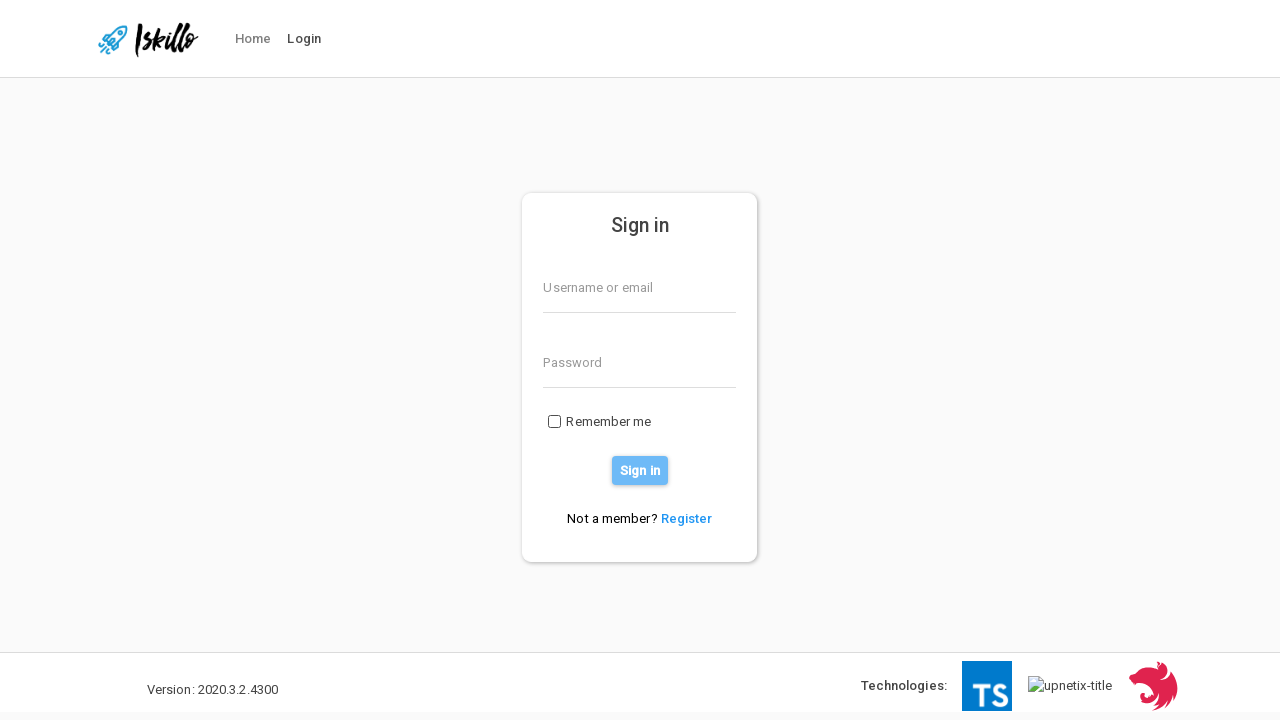

Checked remember me checkbox state: False
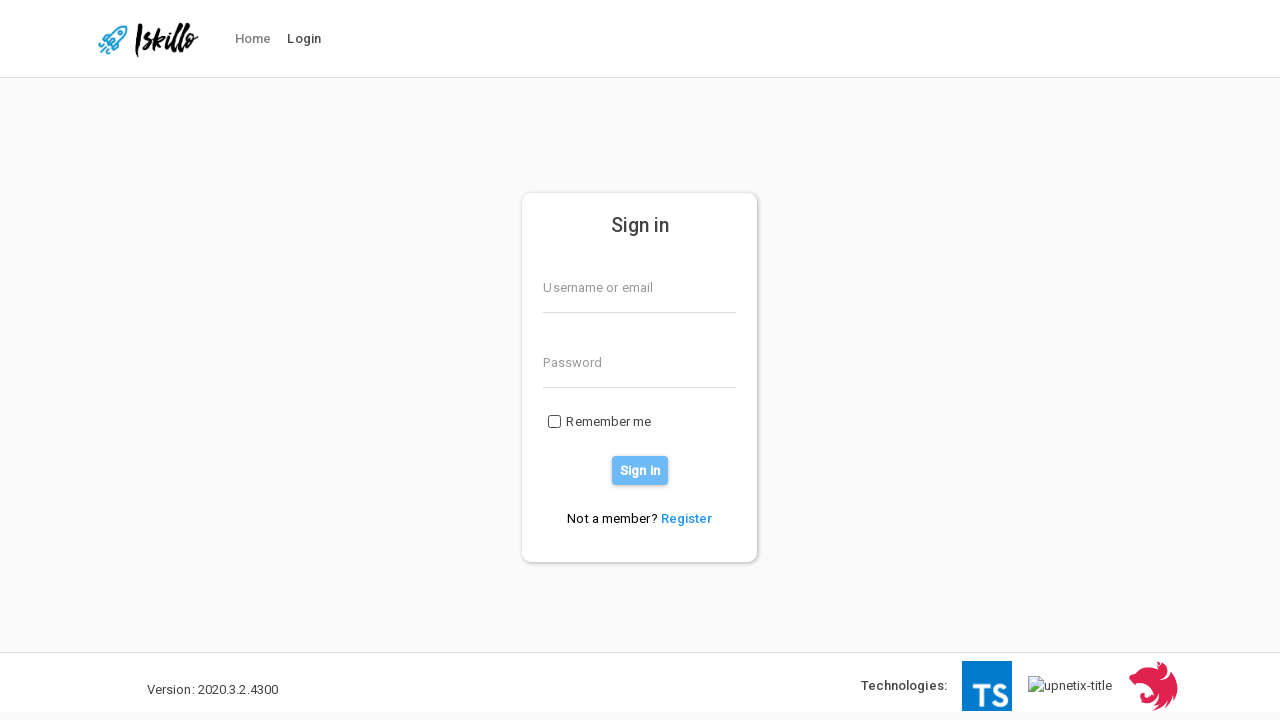

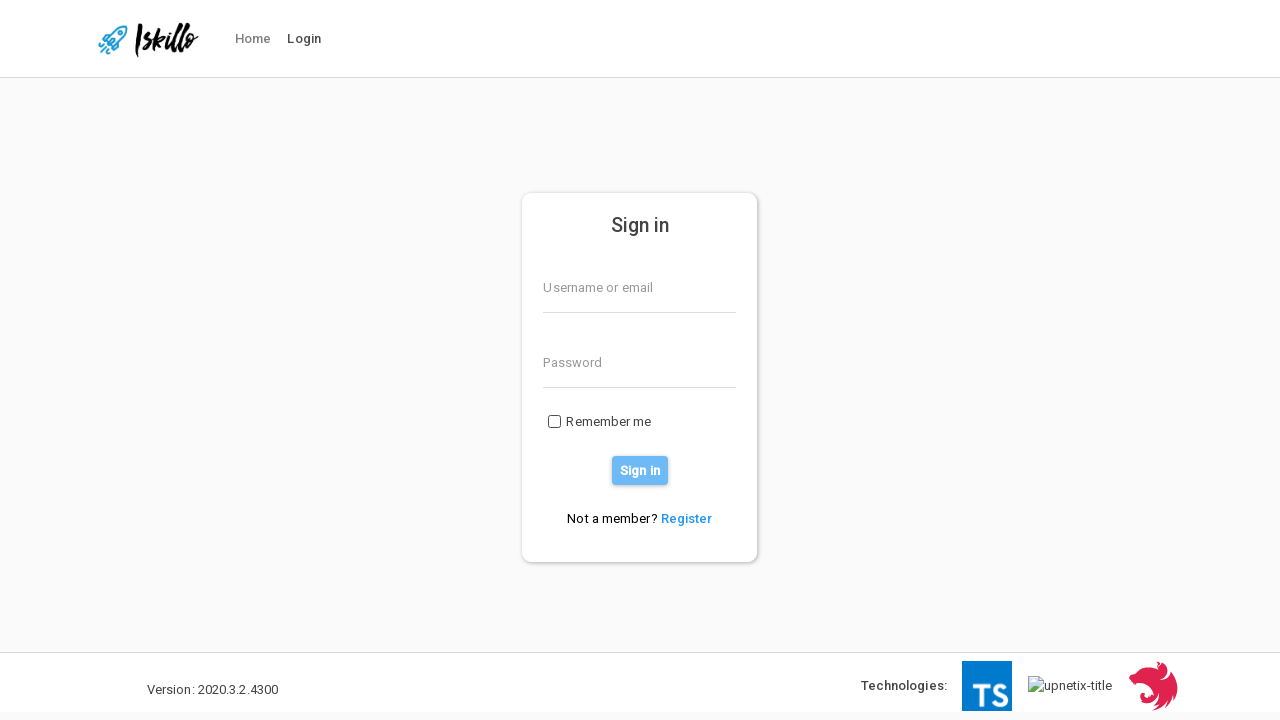